Tests form interaction by reading a value from the page, calculating a mathematical formula (log of absolute value of 12*sin(x)), entering the result, checking a checkbox, selecting a radio button, and submitting the form.

Starting URL: http://suninjuly.github.io/execute_script.html

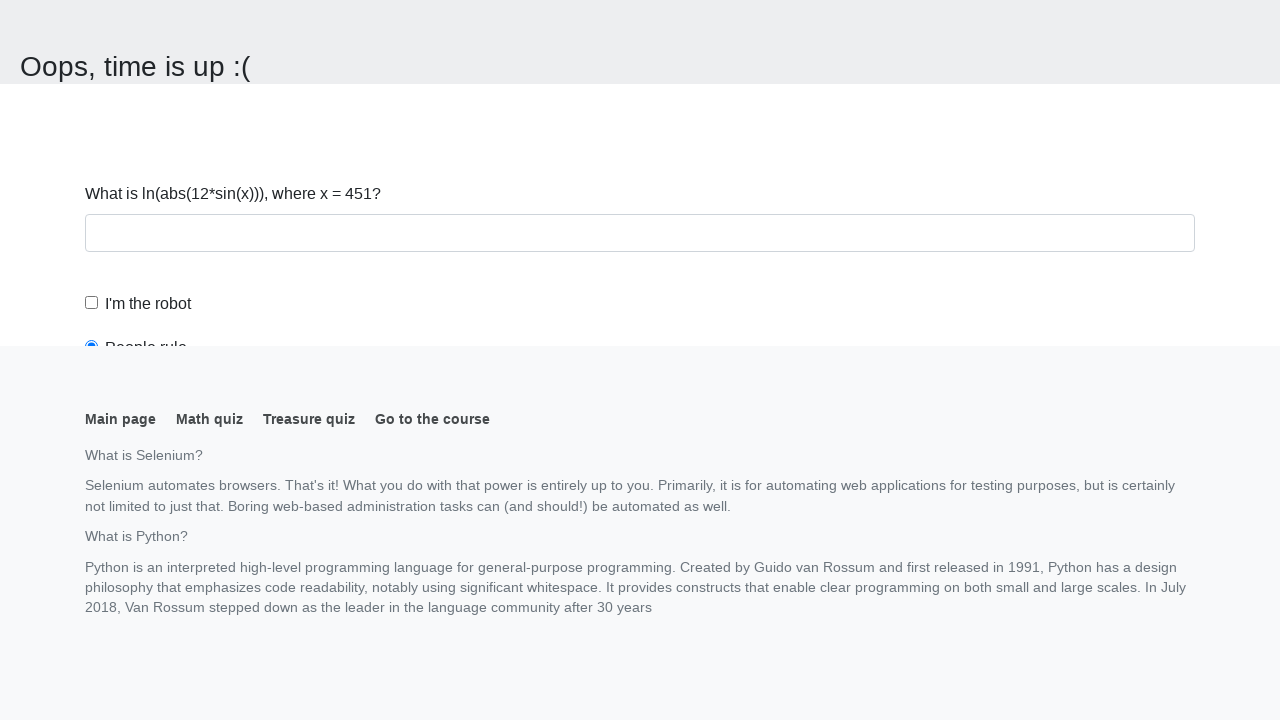

Navigated to execute_script test page
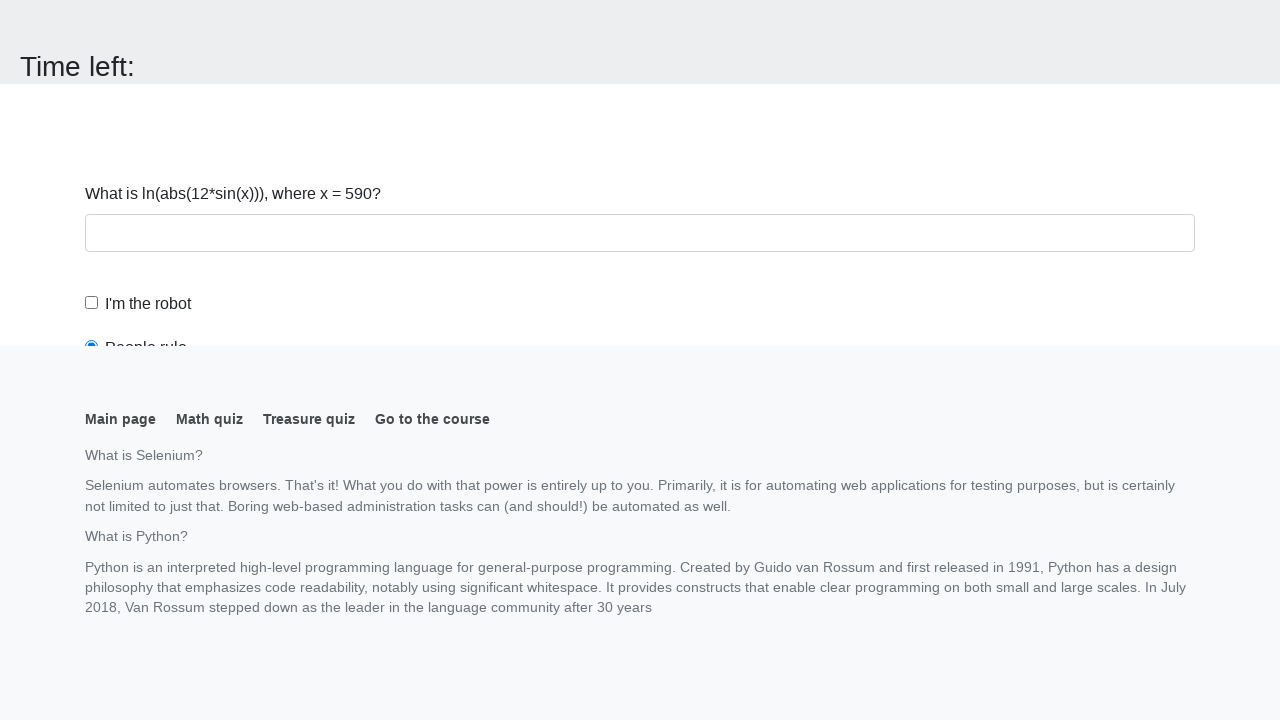

Read input value from page: x = 590
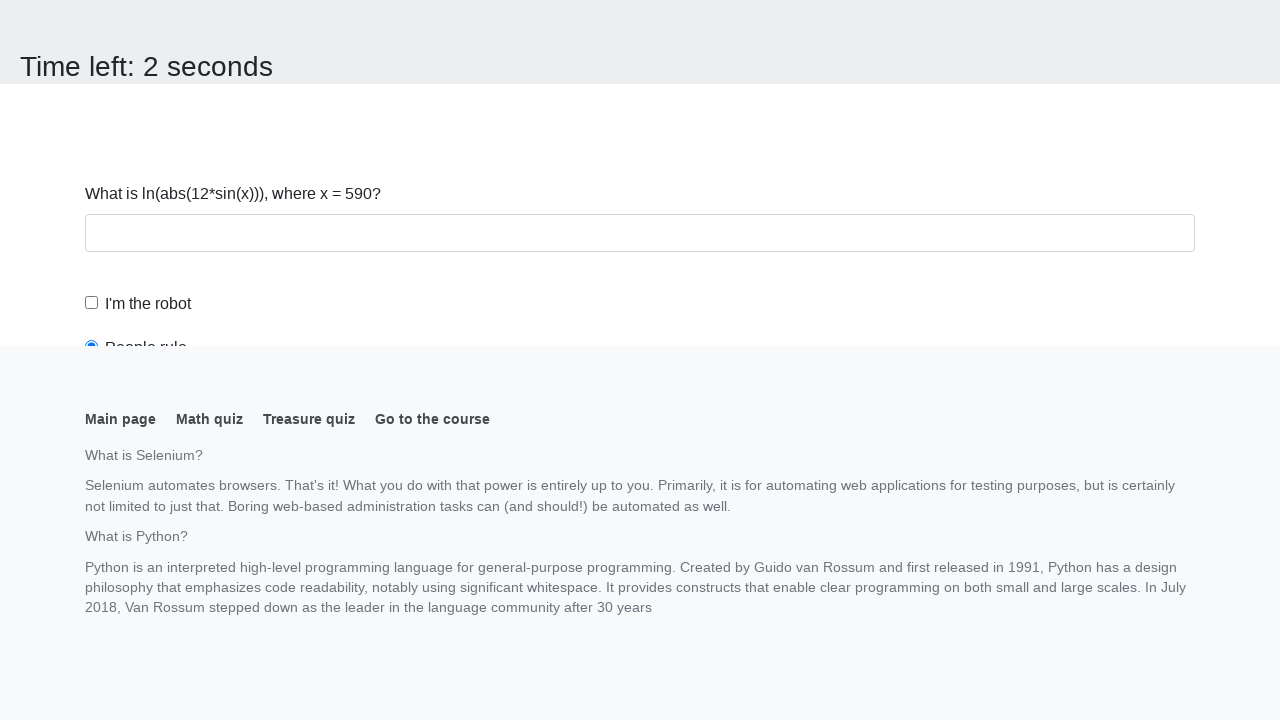

Calculated formula result: log(abs(12*sin(590))) = 1.941148138211356
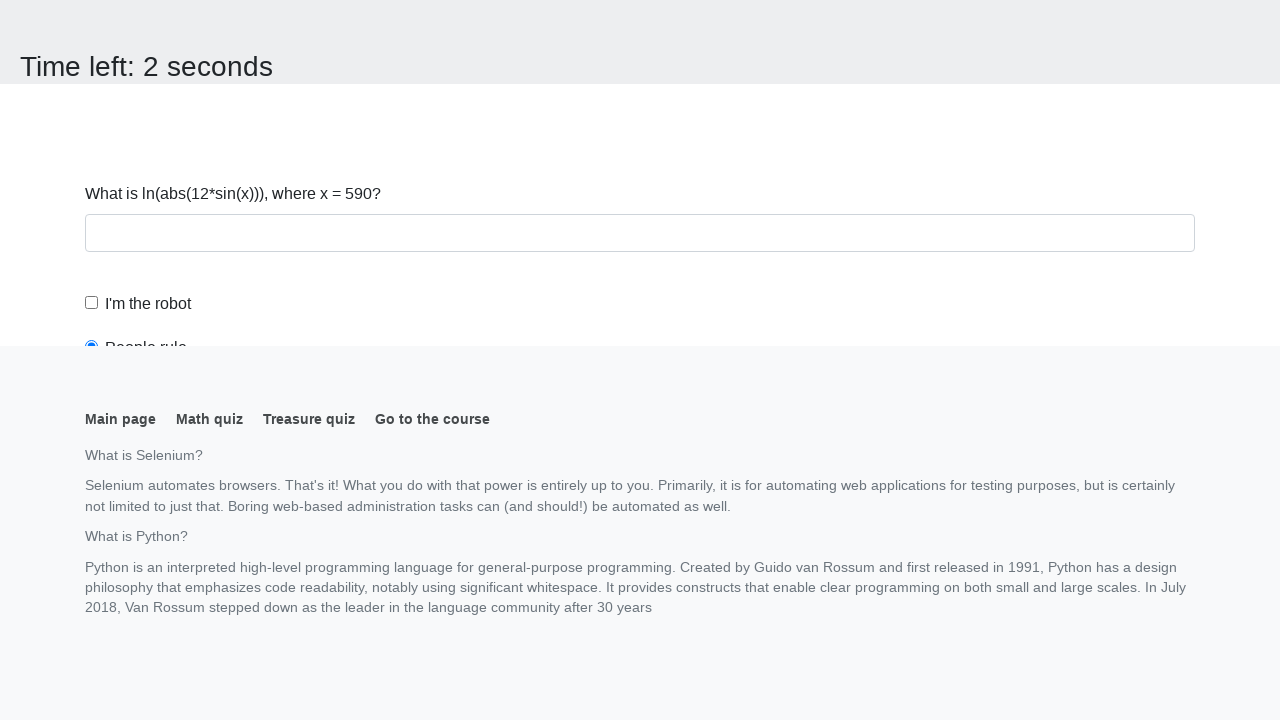

Scrolled answer input field into view
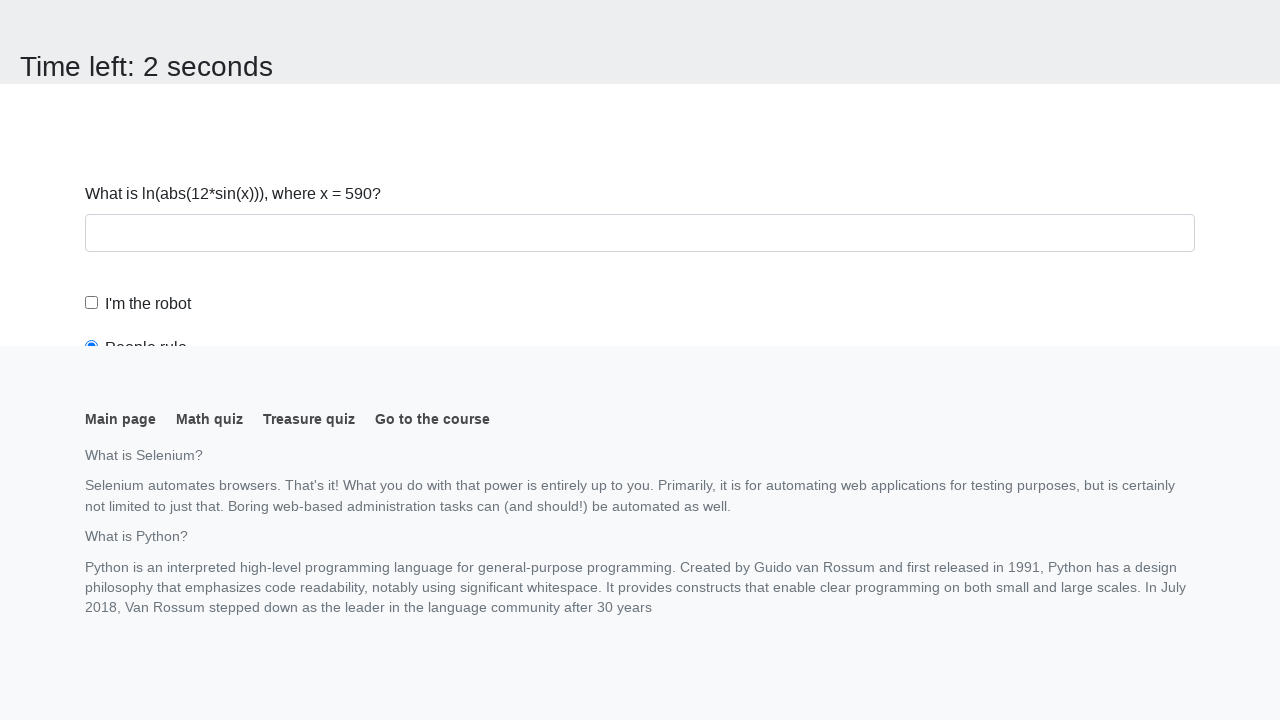

Filled answer field with calculated result: 1.941148138211356 on #answer
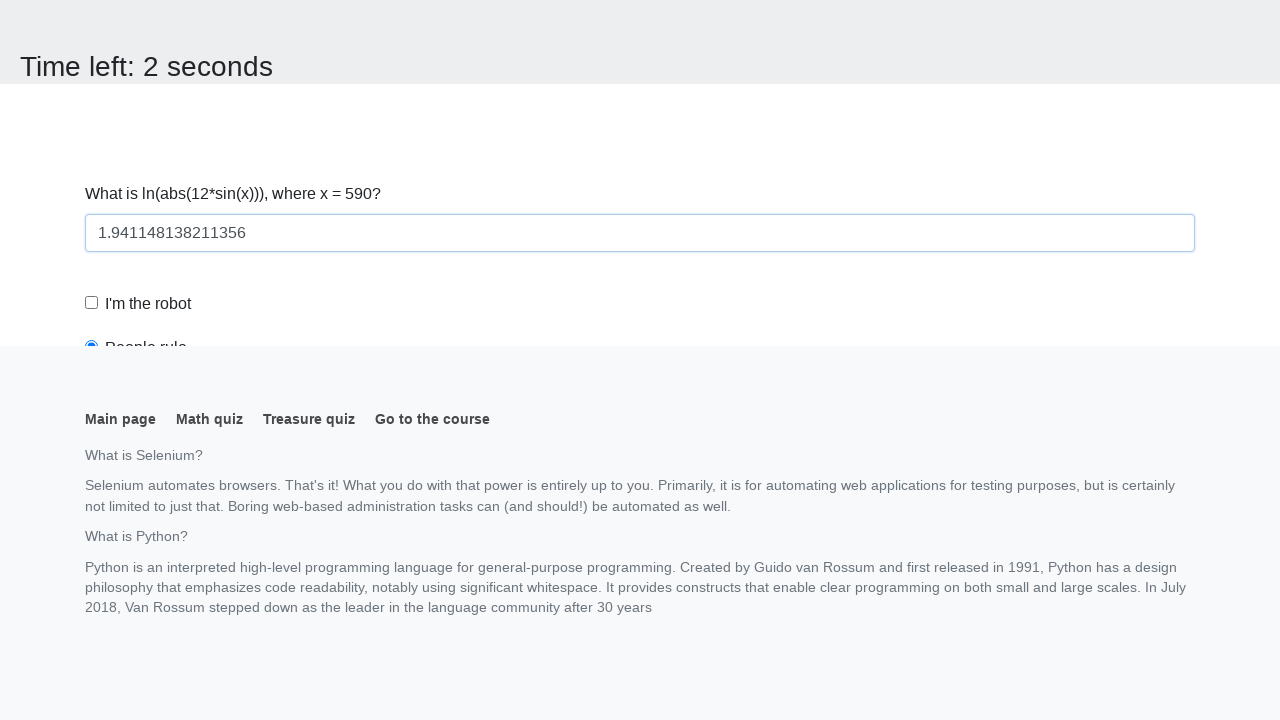

Checked the robot checkbox at (92, 303) on #robotCheckbox
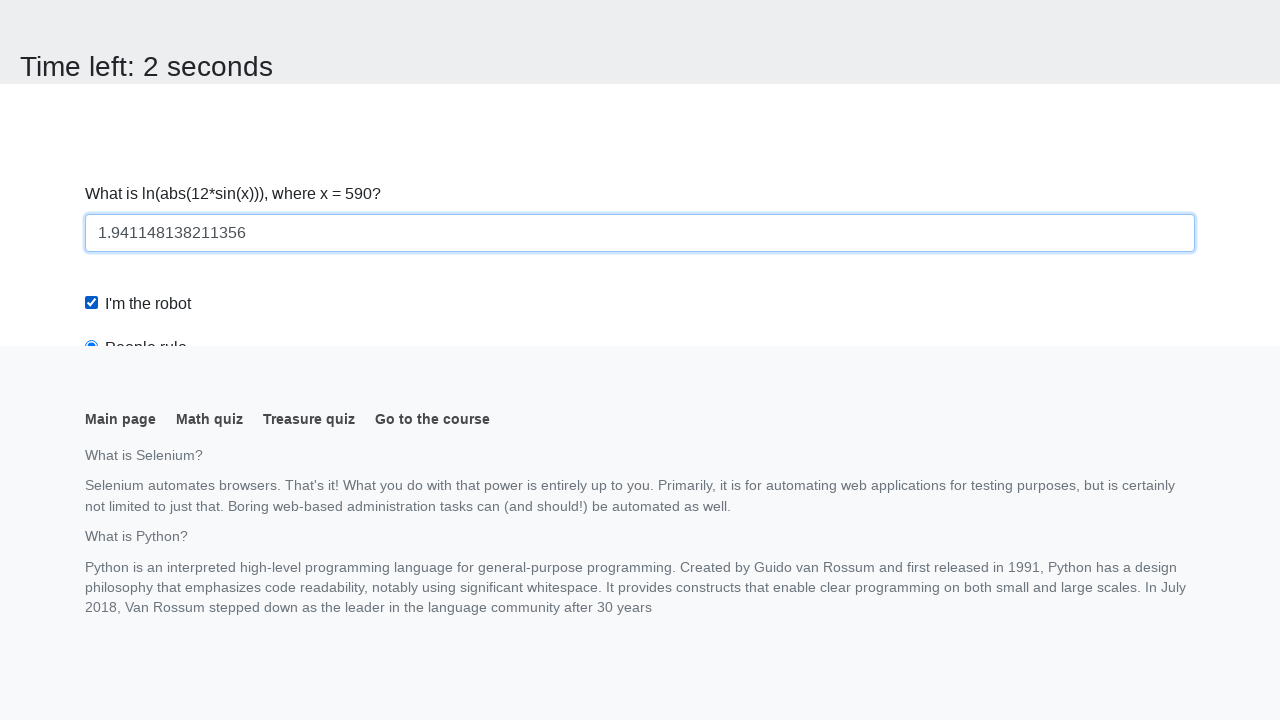

Selected the 'robots rule' radio button at (92, 7) on #robotsRule
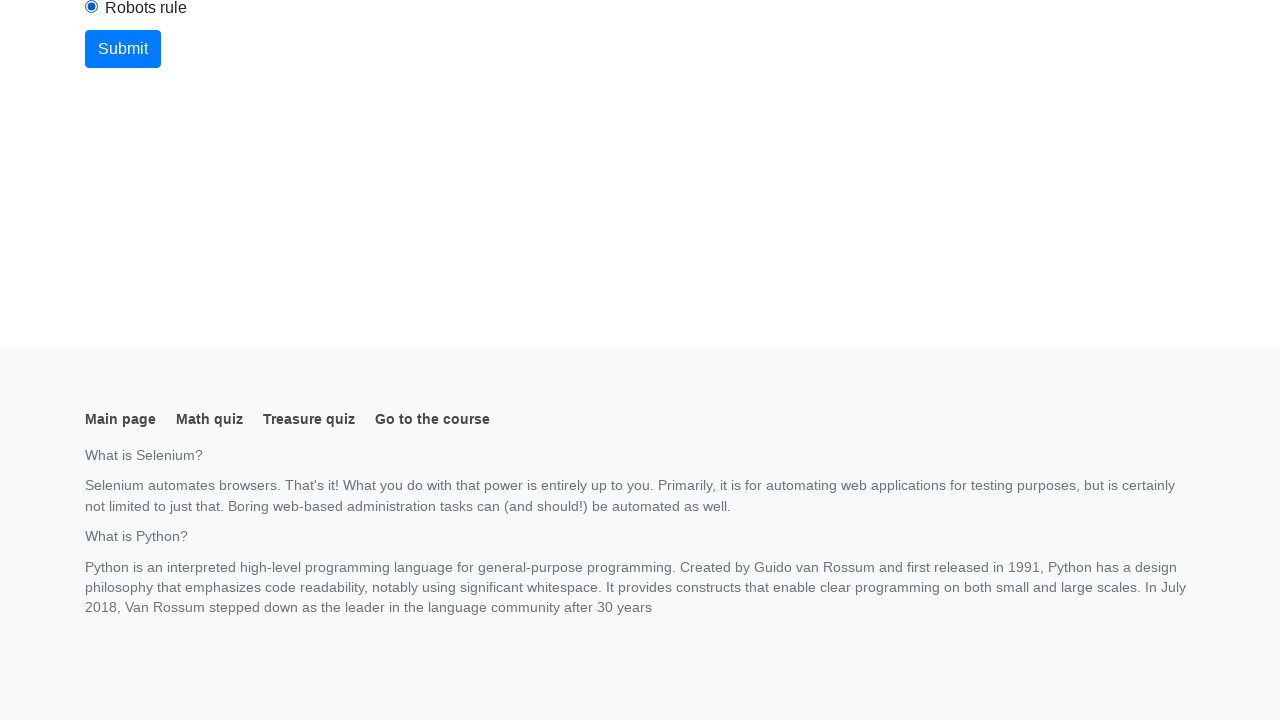

Clicked submit button to submit the form at (123, 49) on button
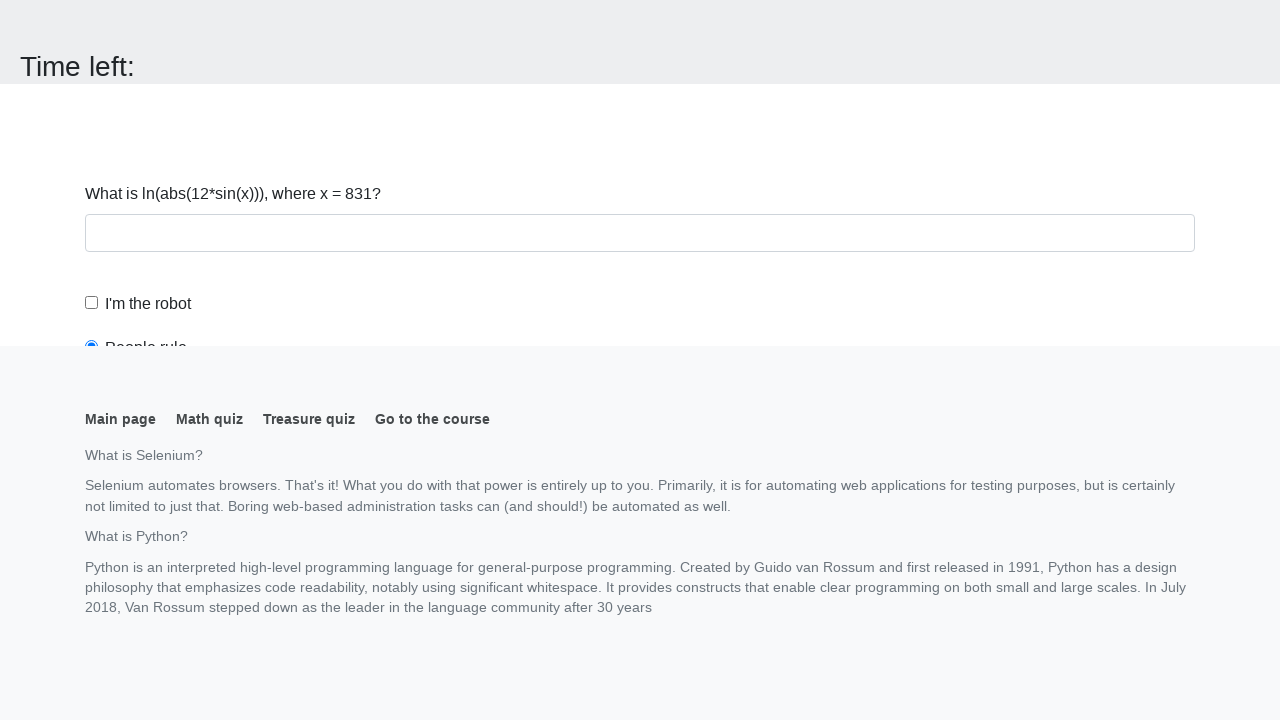

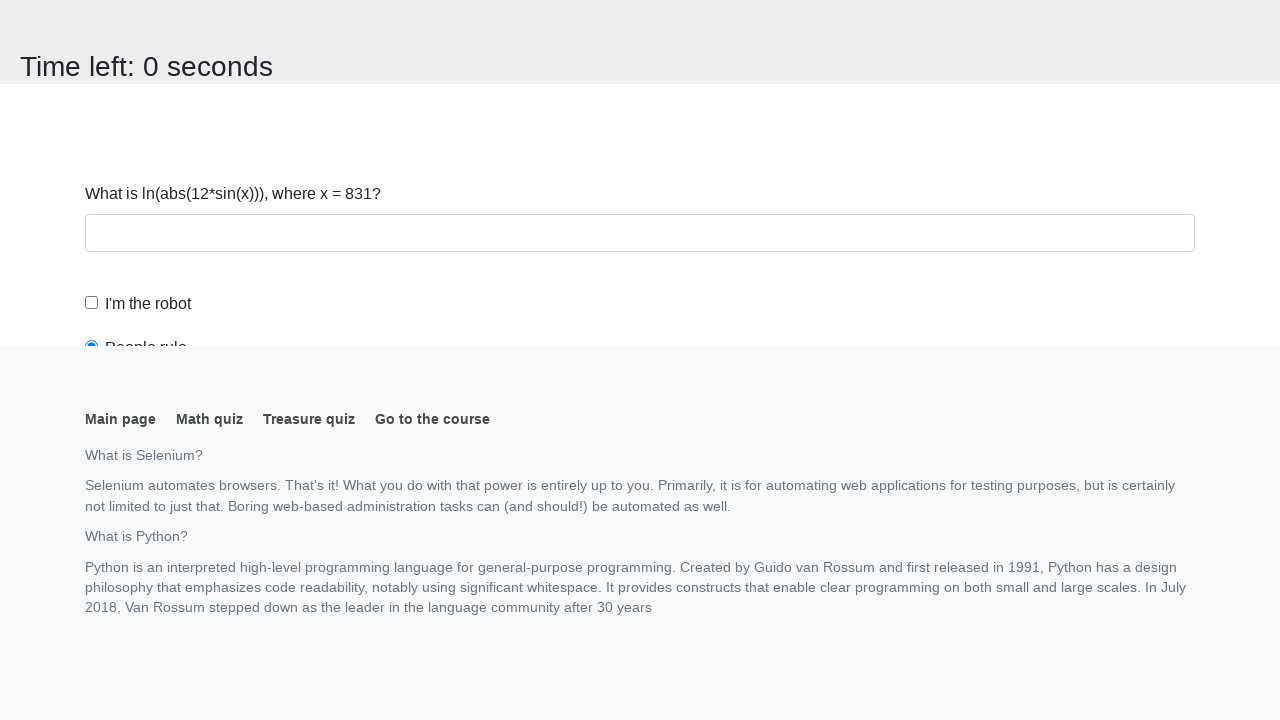